Tests filling a text area on the Omayo test page by entering text into the textarea element with id "ta1"

Starting URL: http://omayo.blogspot.com/2013/05/page-one.html

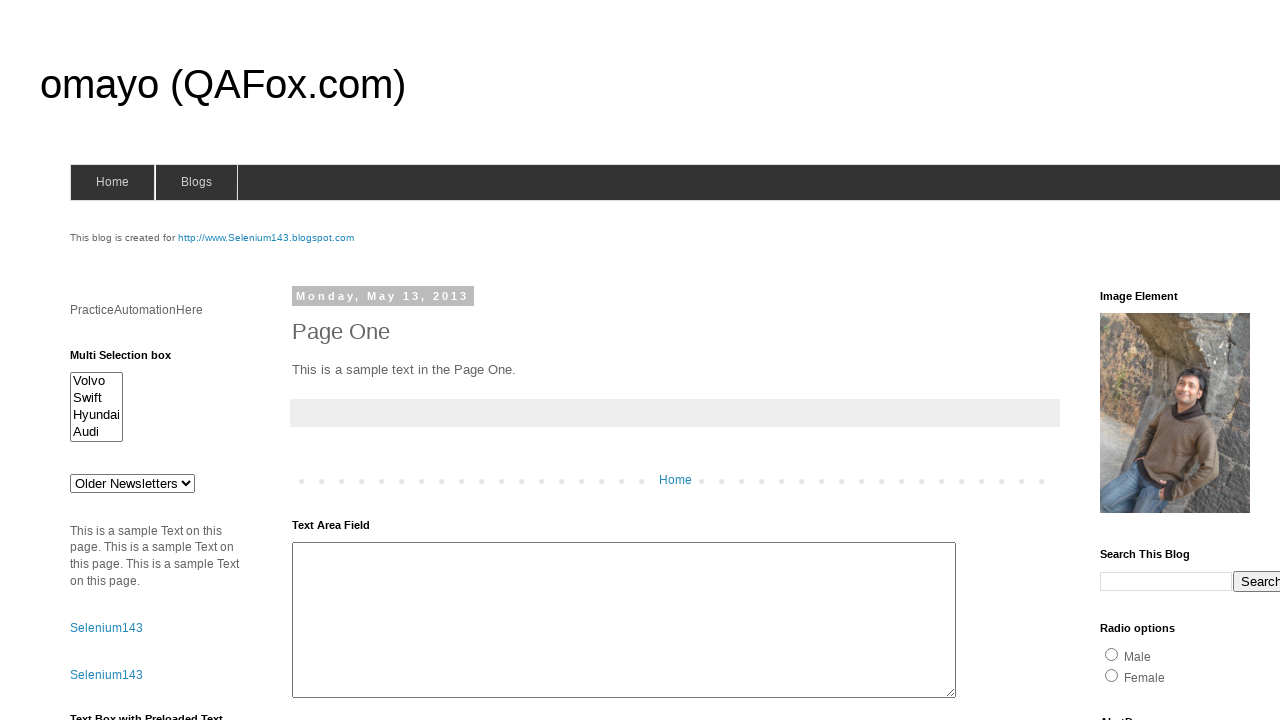

Filled textarea with id 'ta1' with text 'Hello Omayo' on #ta1
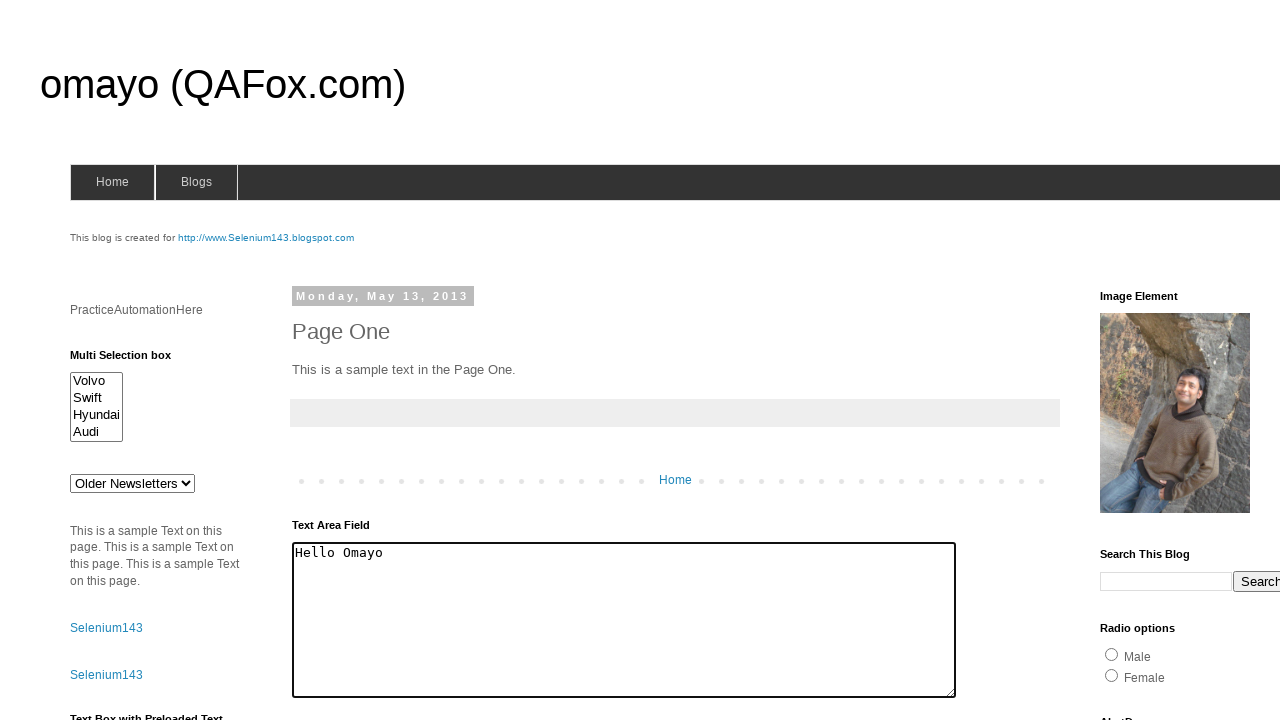

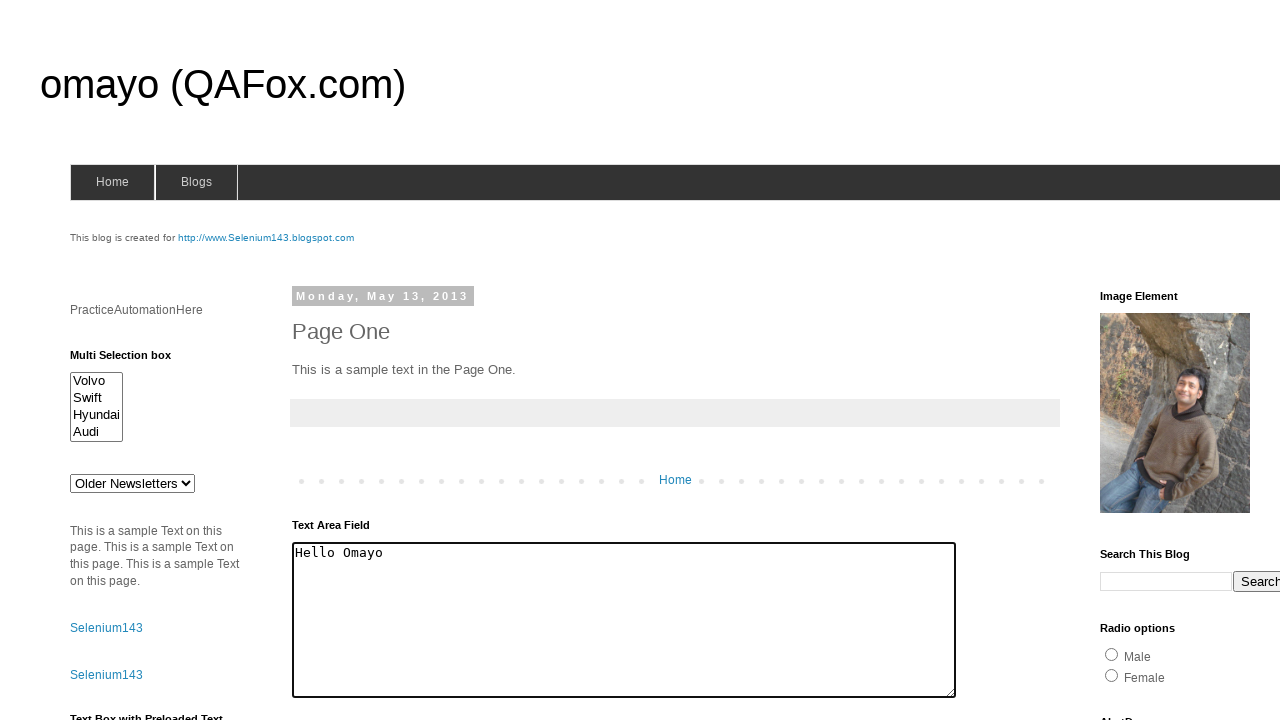